Tests infinite scroll functionality by repeatedly scrolling down the page using JavaScript evaluation to trigger lazy loading of content.

Starting URL: https://practice.cydeo.com/infinite_scroll

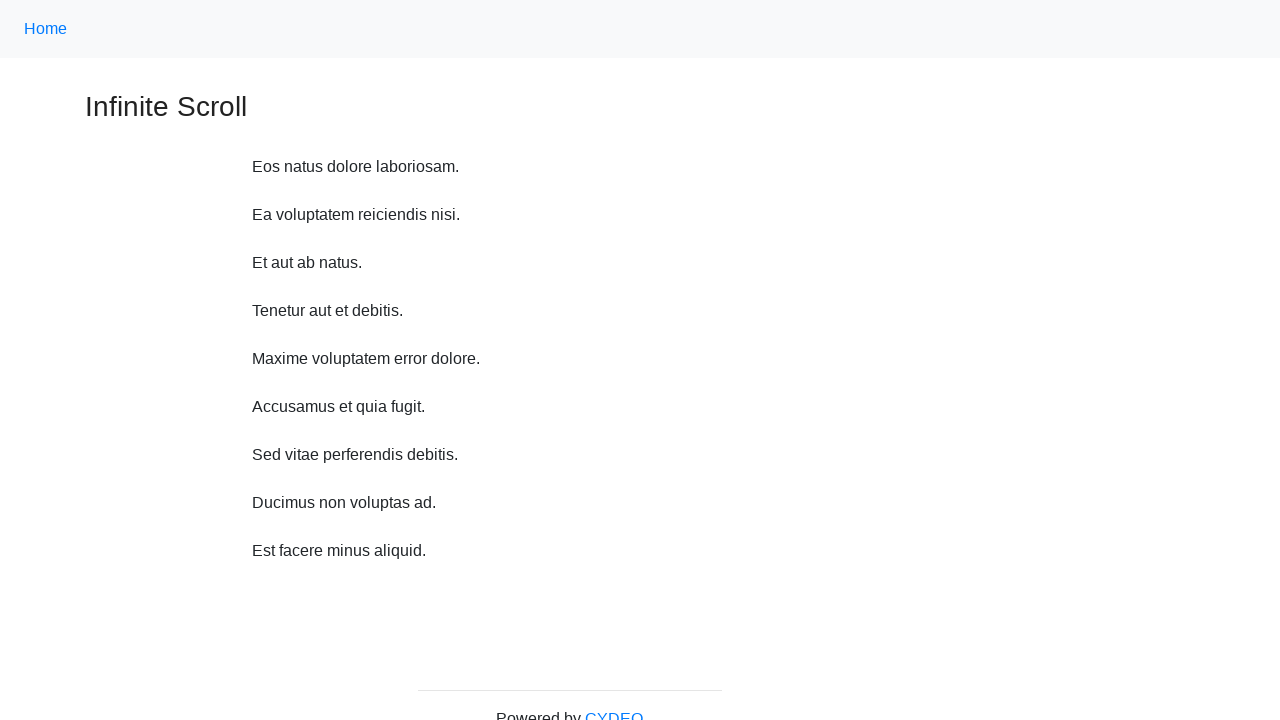

Scrolled down by 500 pixels (iteration 1/10) to trigger lazy loading
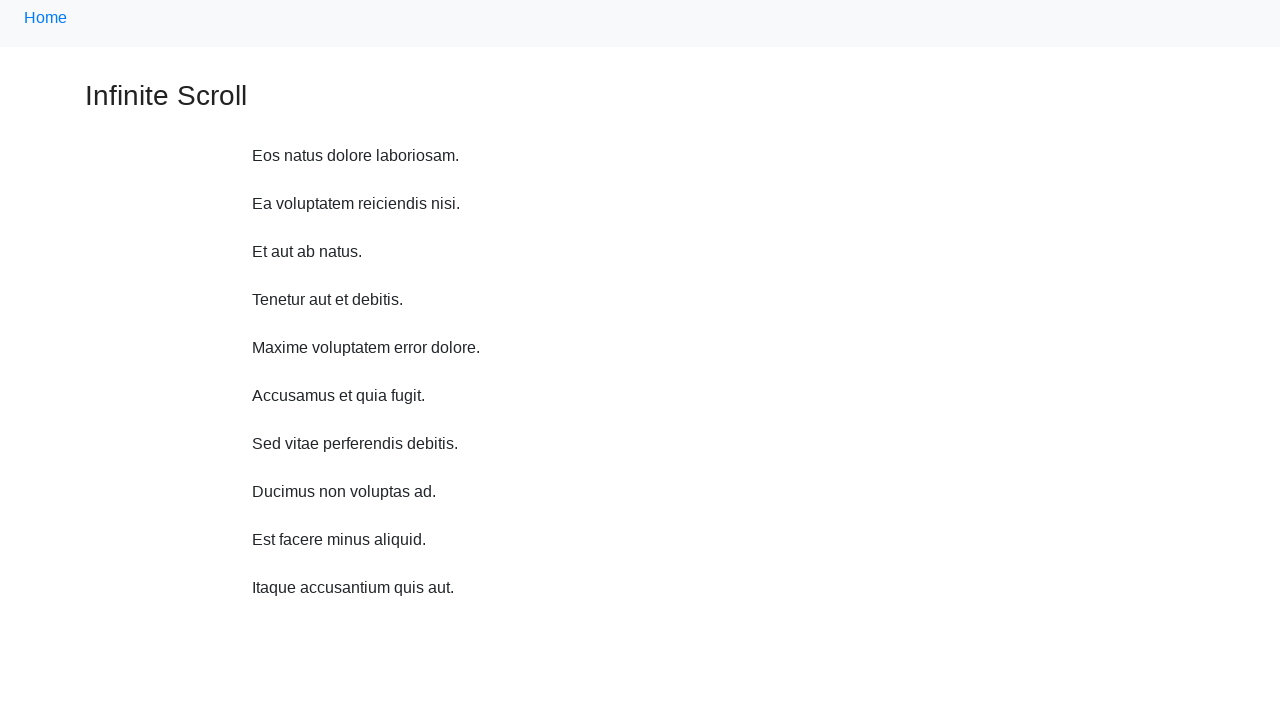

Waited 1 second for lazy-loaded content to appear
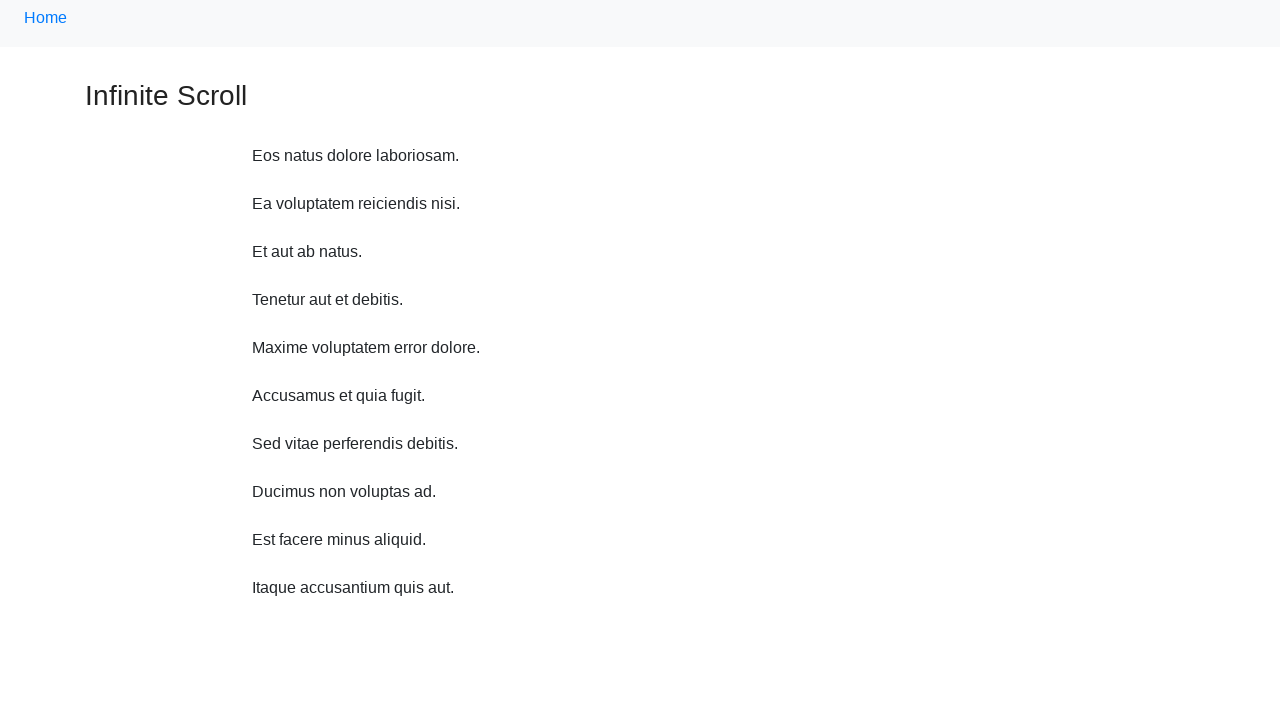

Scrolled down by 500 pixels (iteration 2/10) to trigger lazy loading
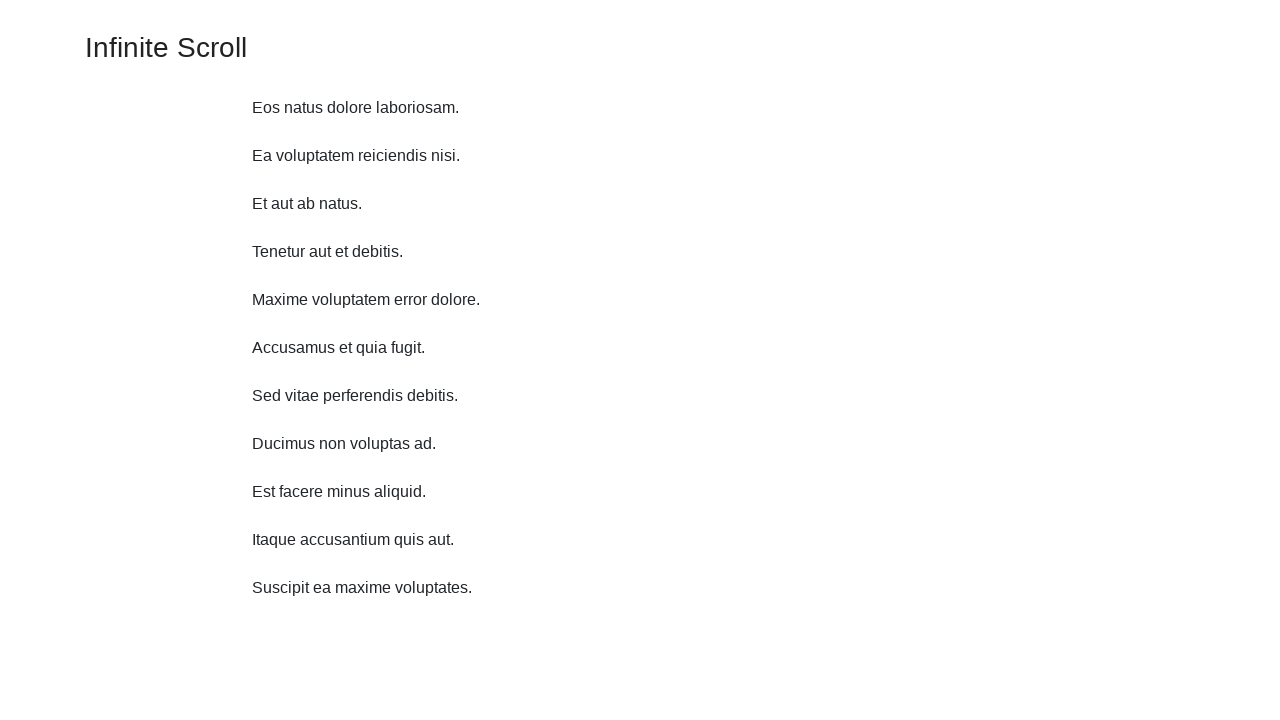

Waited 1 second for lazy-loaded content to appear
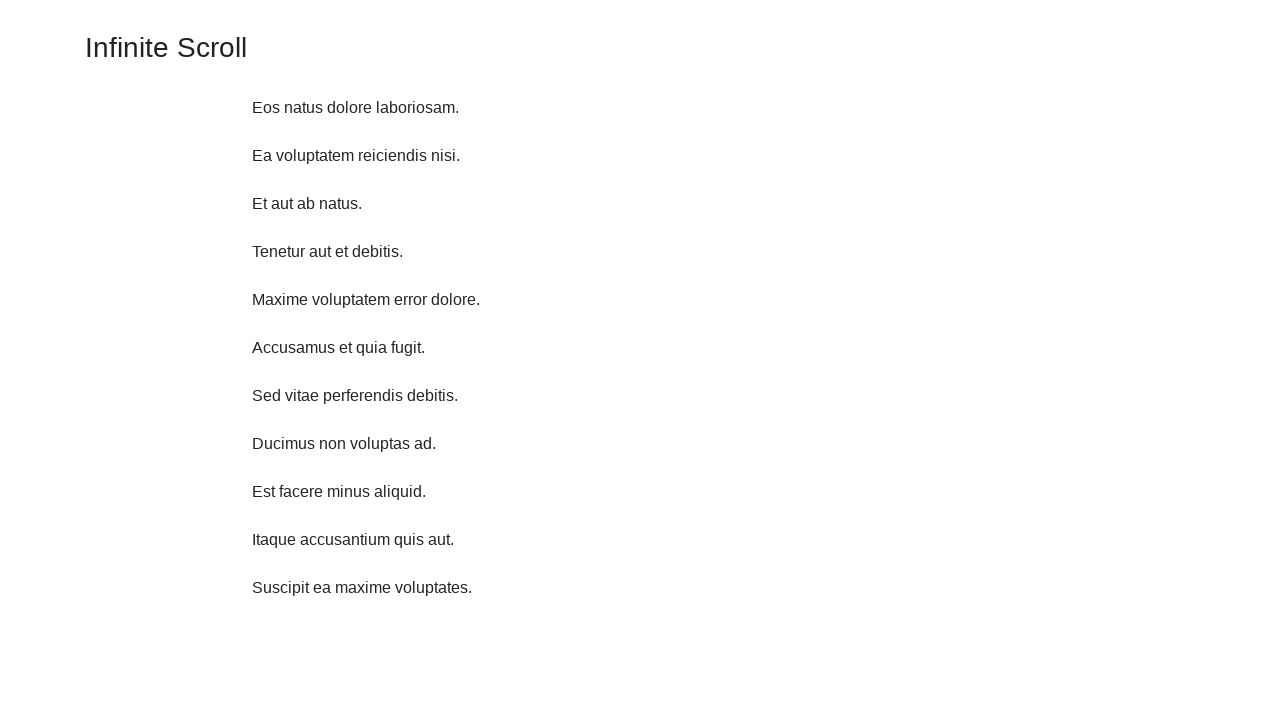

Scrolled down by 500 pixels (iteration 3/10) to trigger lazy loading
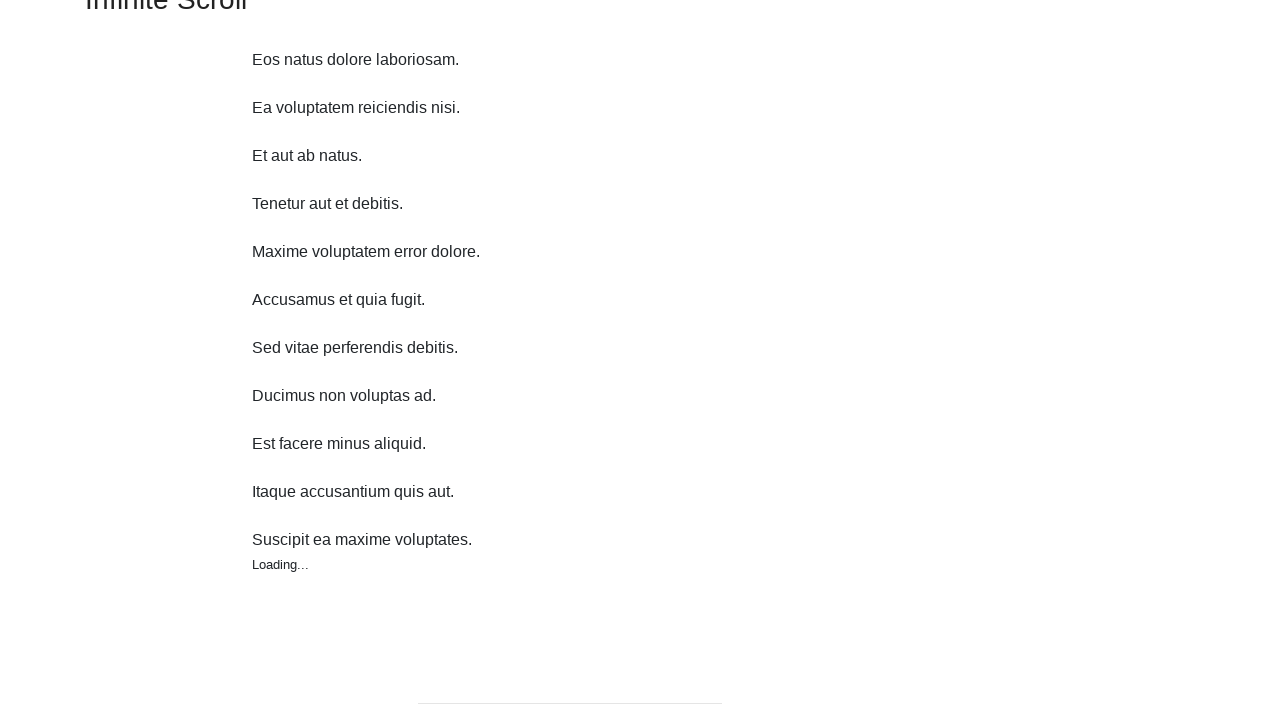

Waited 1 second for lazy-loaded content to appear
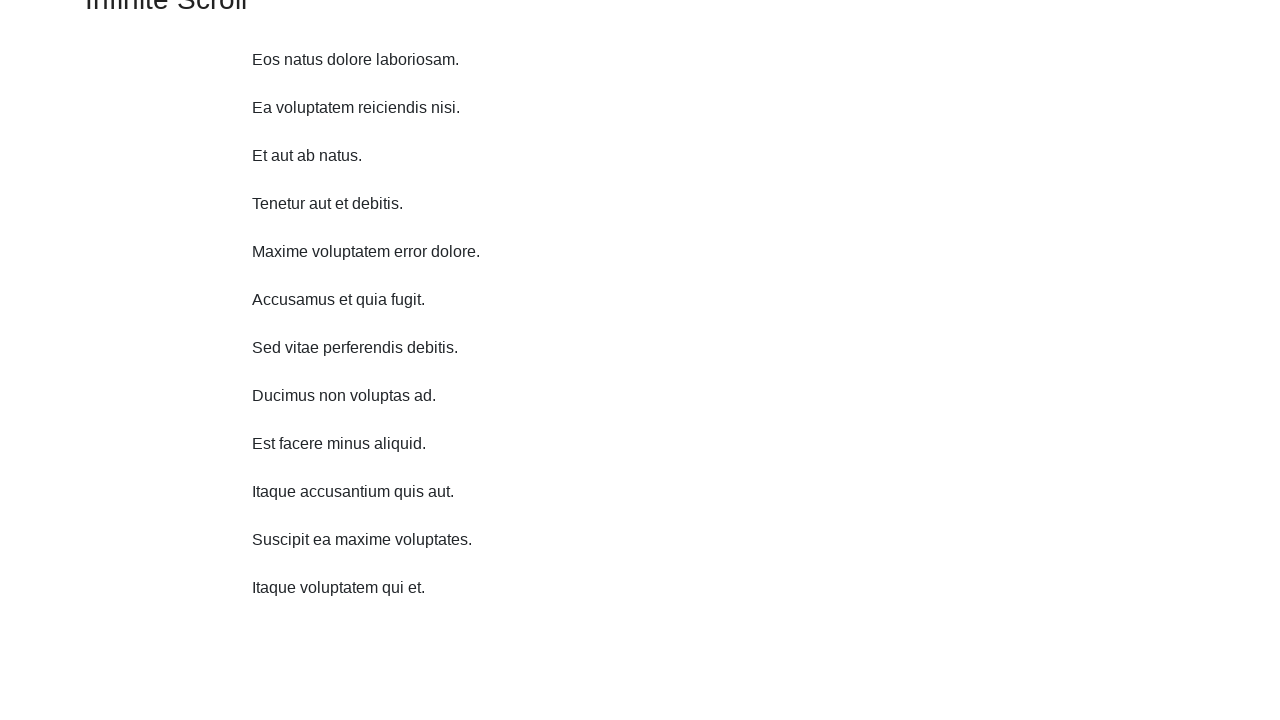

Scrolled down by 500 pixels (iteration 4/10) to trigger lazy loading
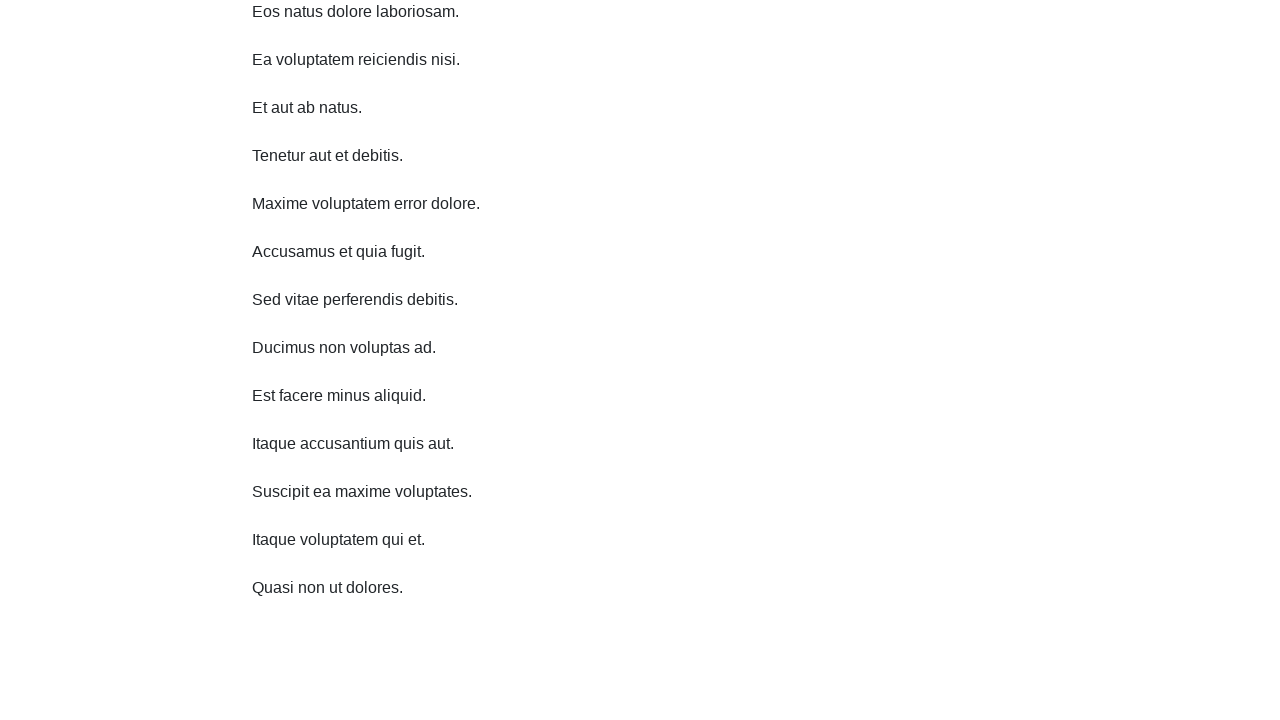

Waited 1 second for lazy-loaded content to appear
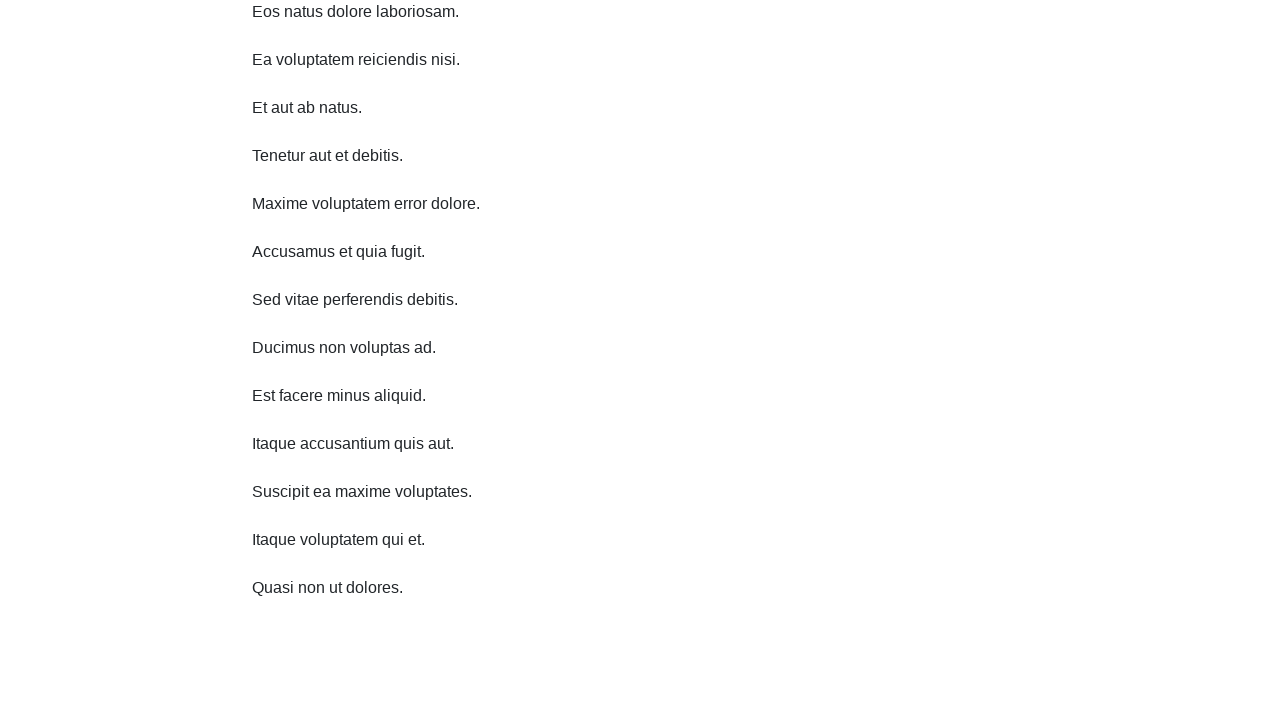

Scrolled down by 500 pixels (iteration 5/10) to trigger lazy loading
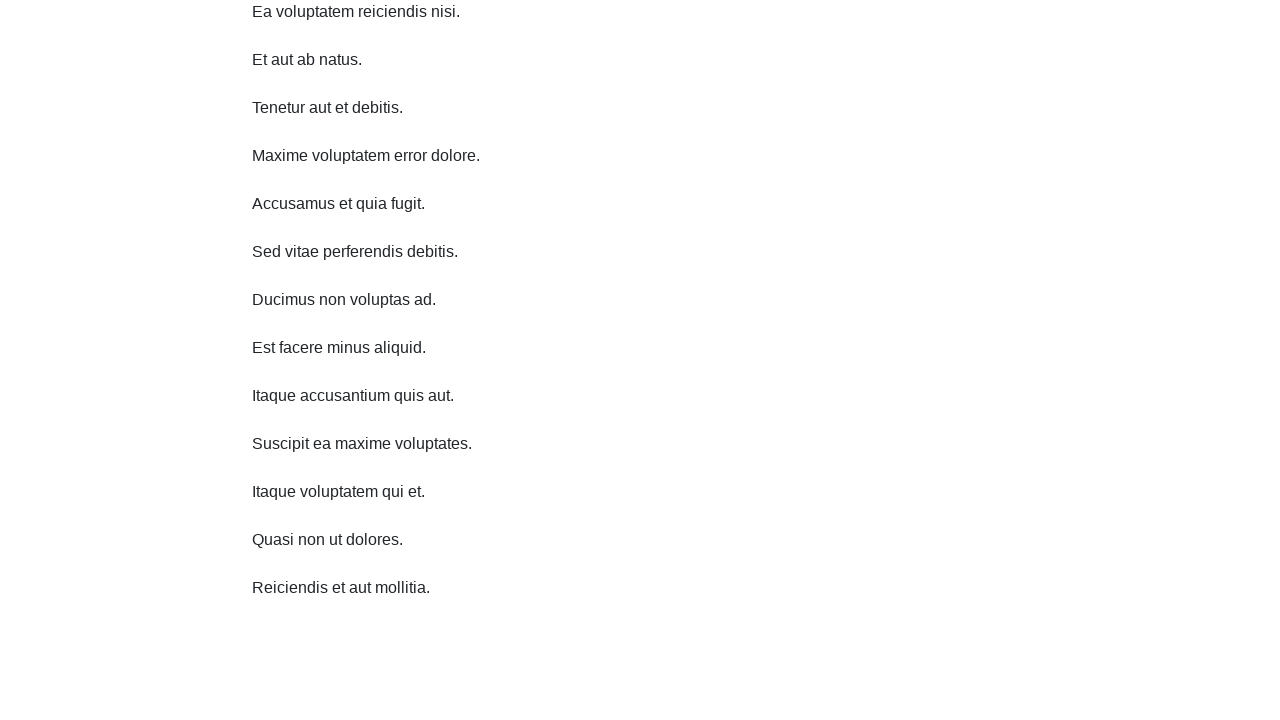

Waited 1 second for lazy-loaded content to appear
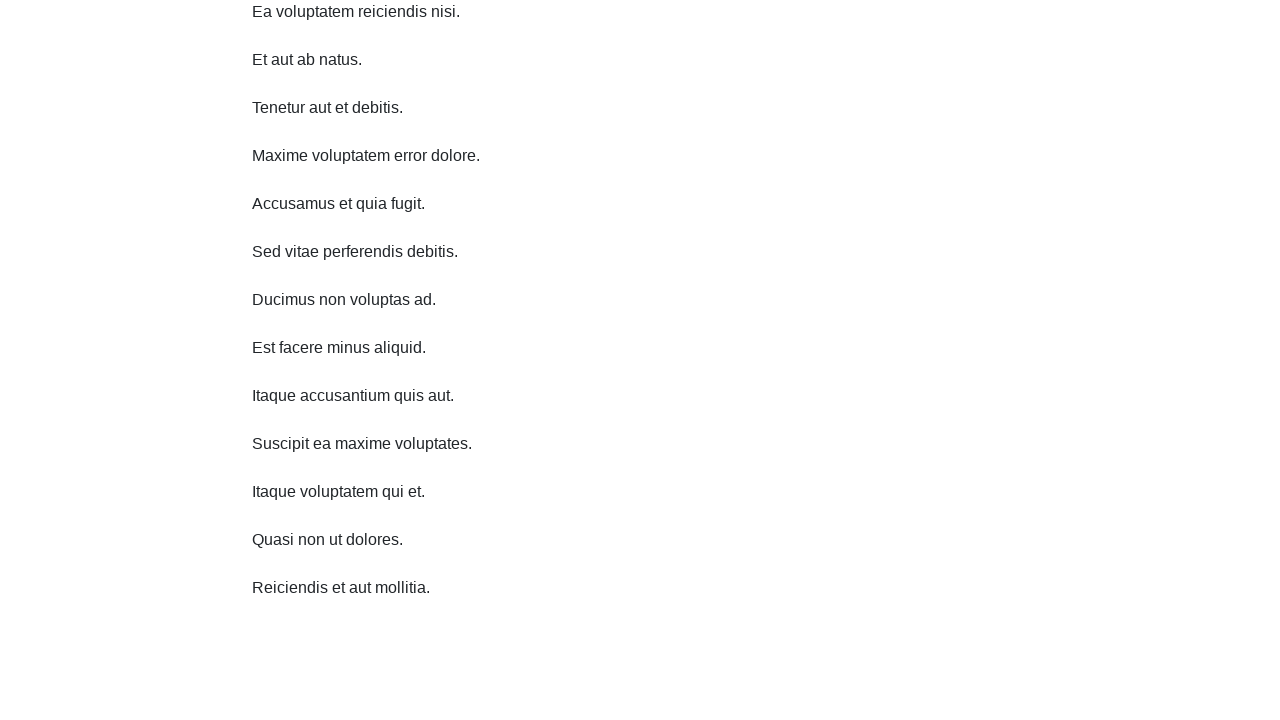

Scrolled down by 500 pixels (iteration 6/10) to trigger lazy loading
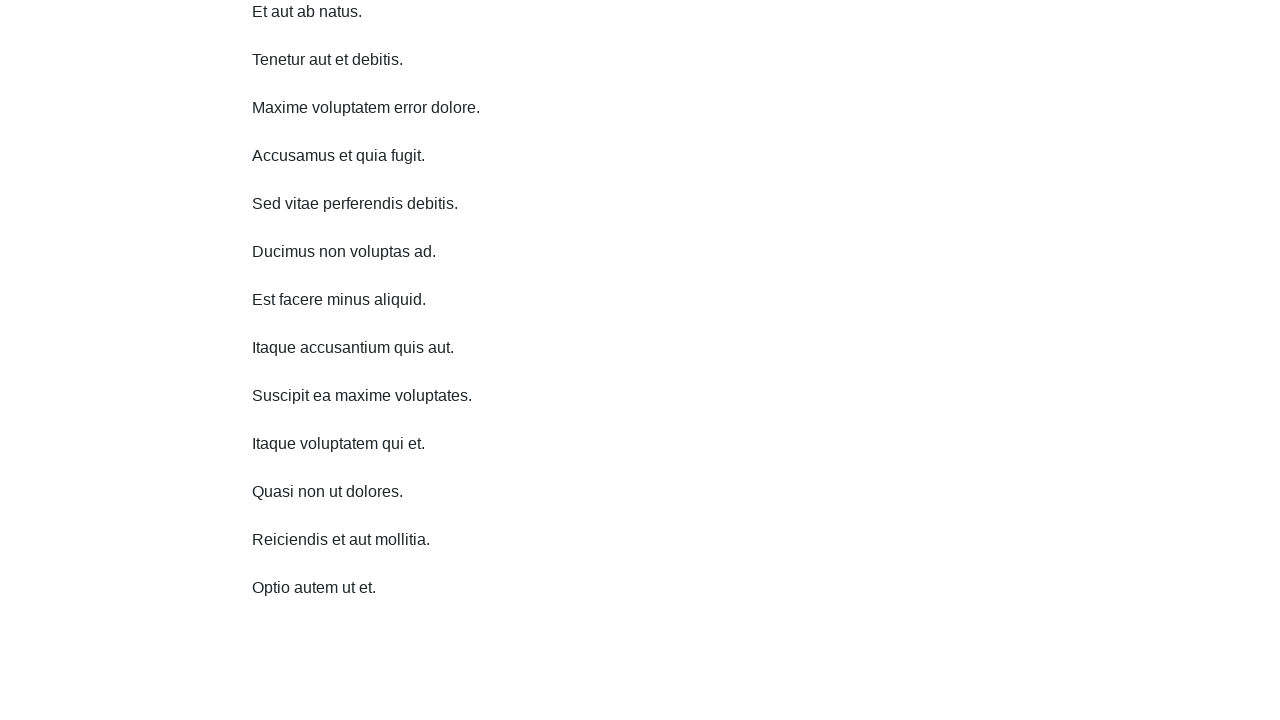

Waited 1 second for lazy-loaded content to appear
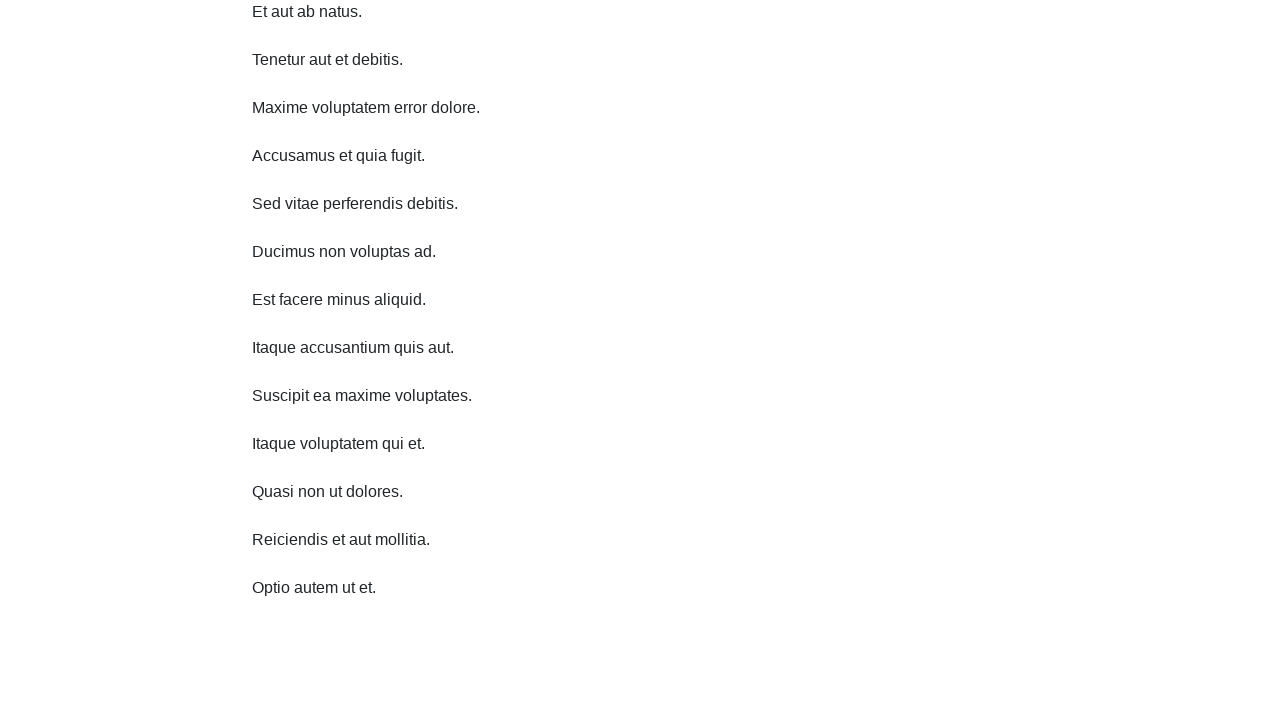

Scrolled down by 500 pixels (iteration 7/10) to trigger lazy loading
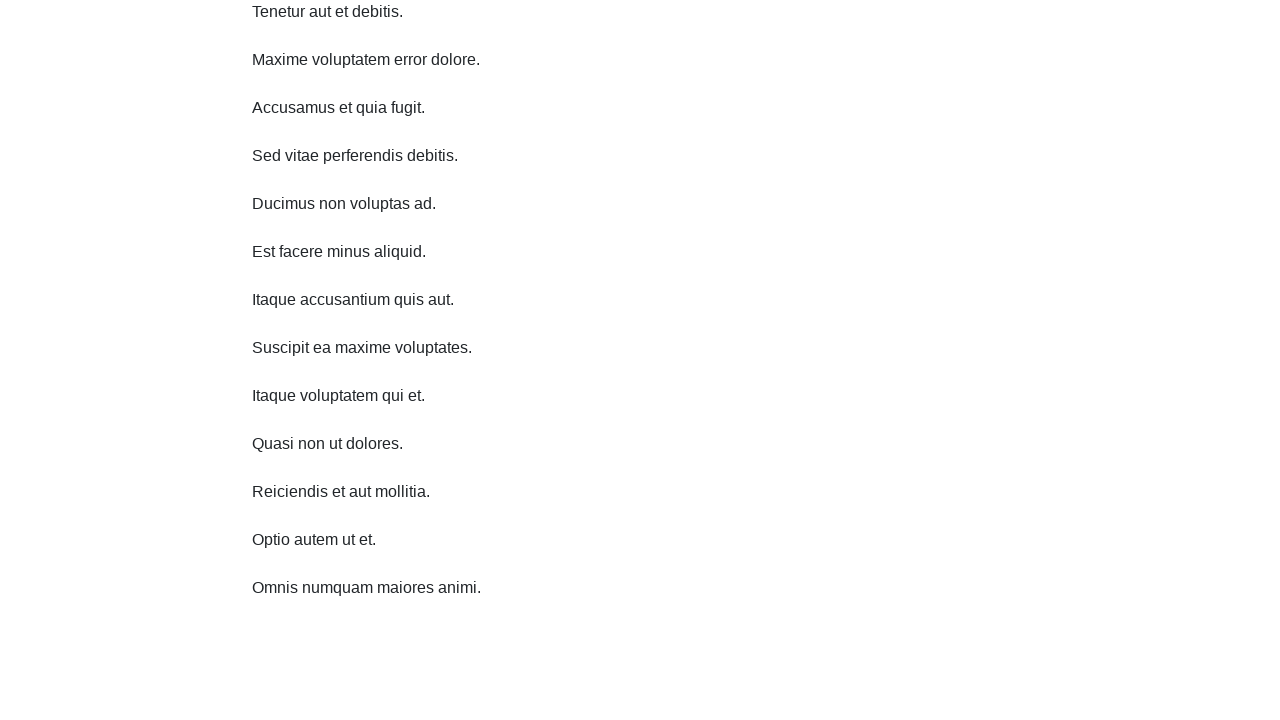

Waited 1 second for lazy-loaded content to appear
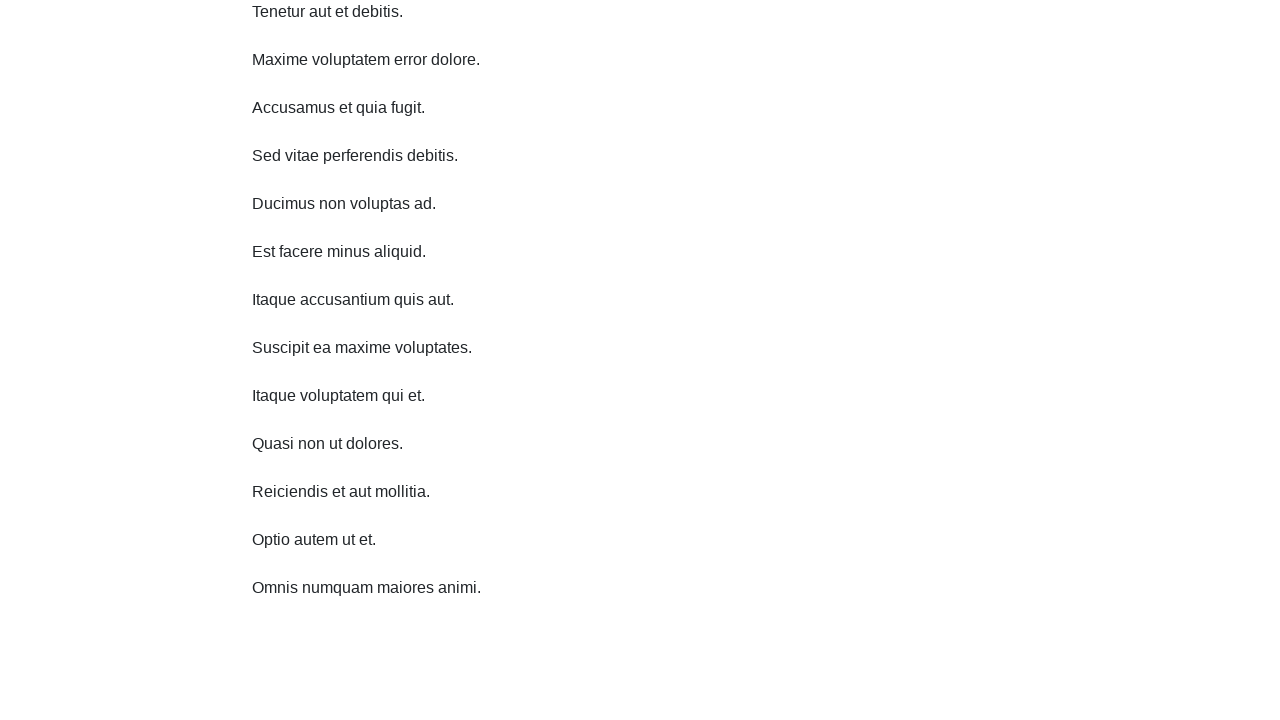

Scrolled down by 500 pixels (iteration 8/10) to trigger lazy loading
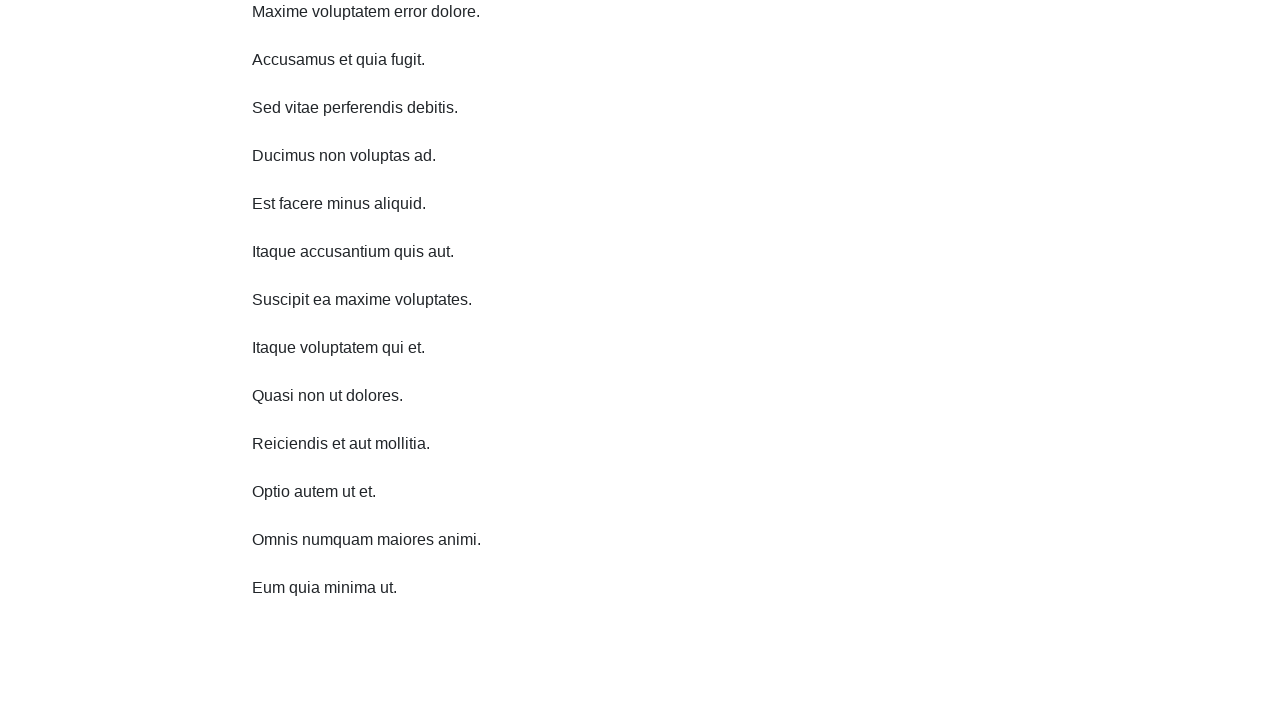

Waited 1 second for lazy-loaded content to appear
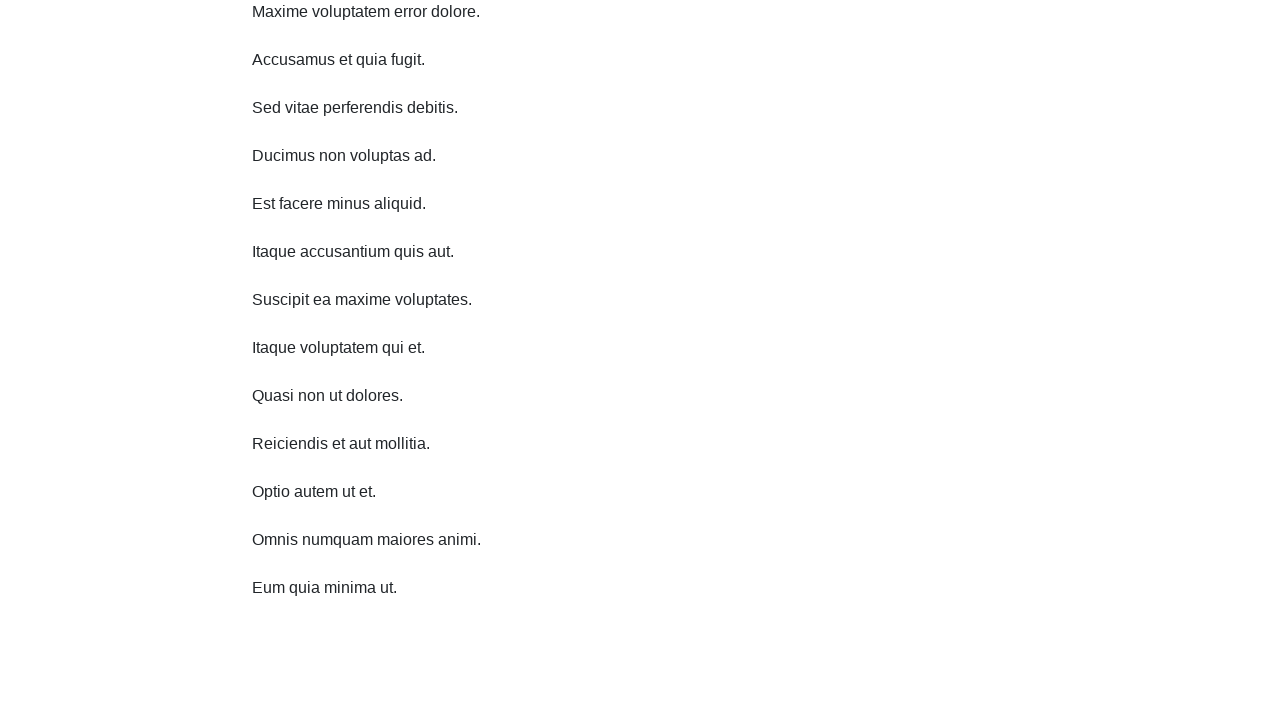

Scrolled down by 500 pixels (iteration 9/10) to trigger lazy loading
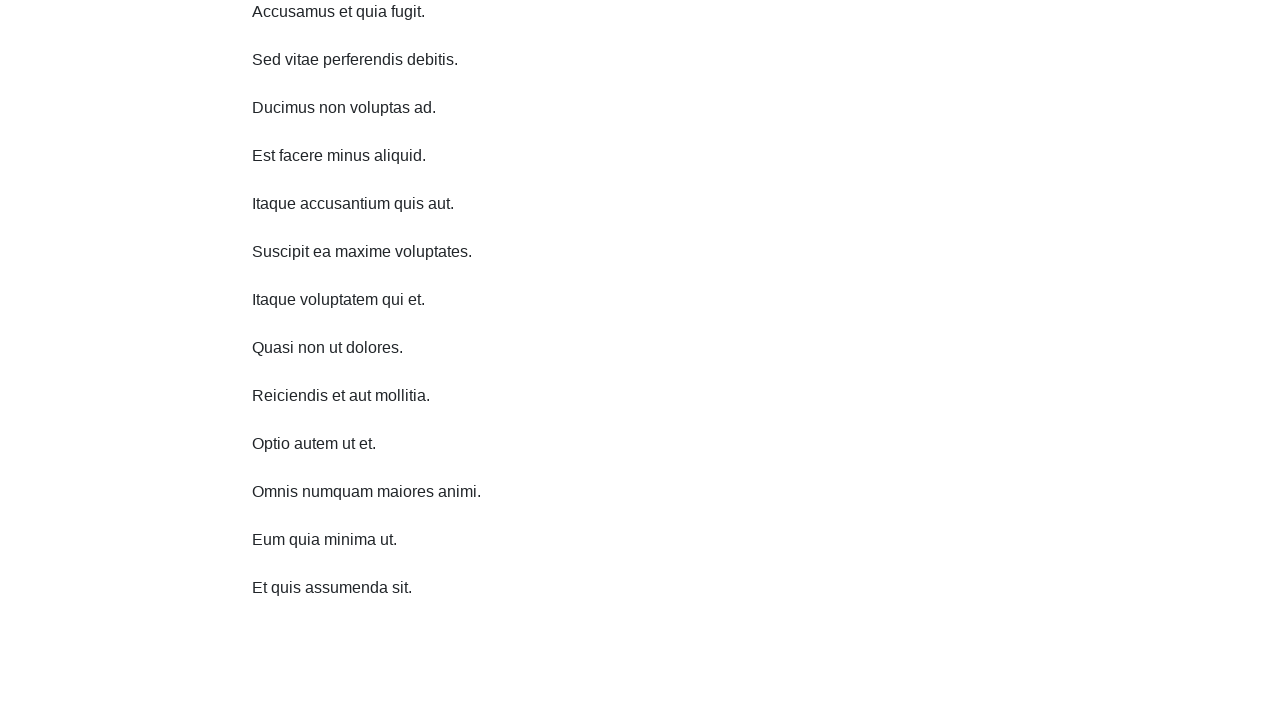

Waited 1 second for lazy-loaded content to appear
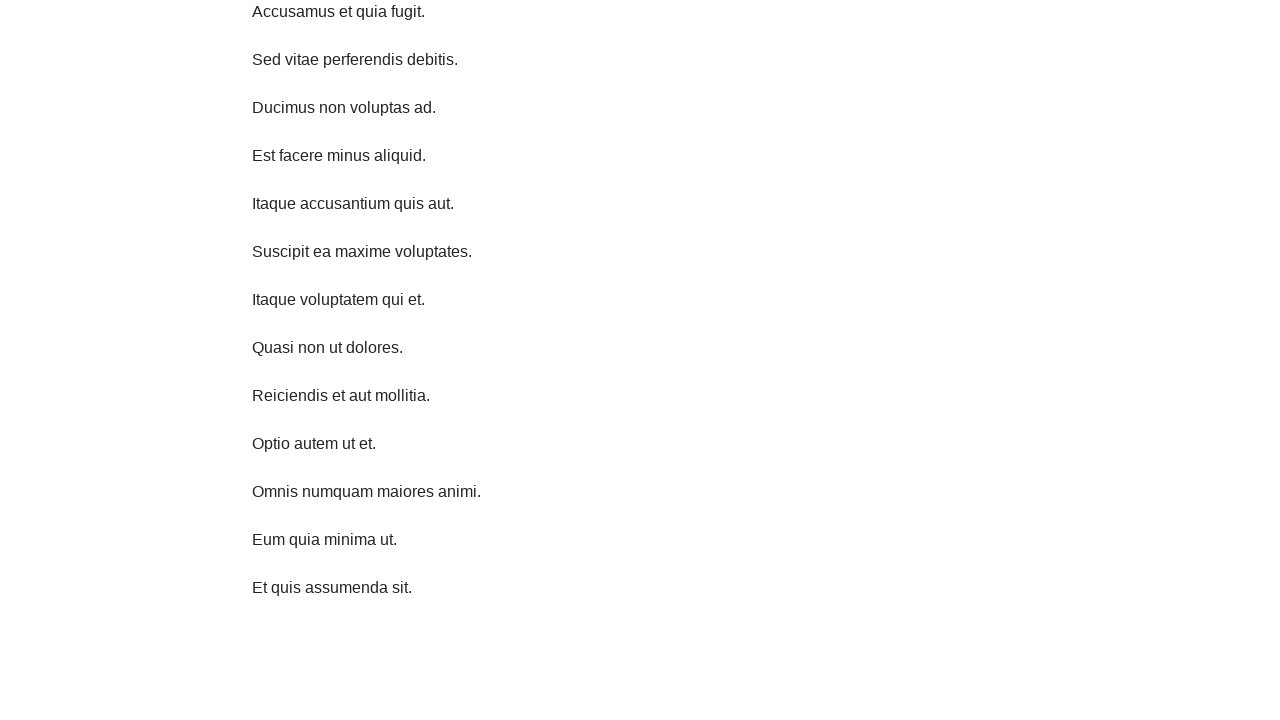

Scrolled down by 500 pixels (iteration 10/10) to trigger lazy loading
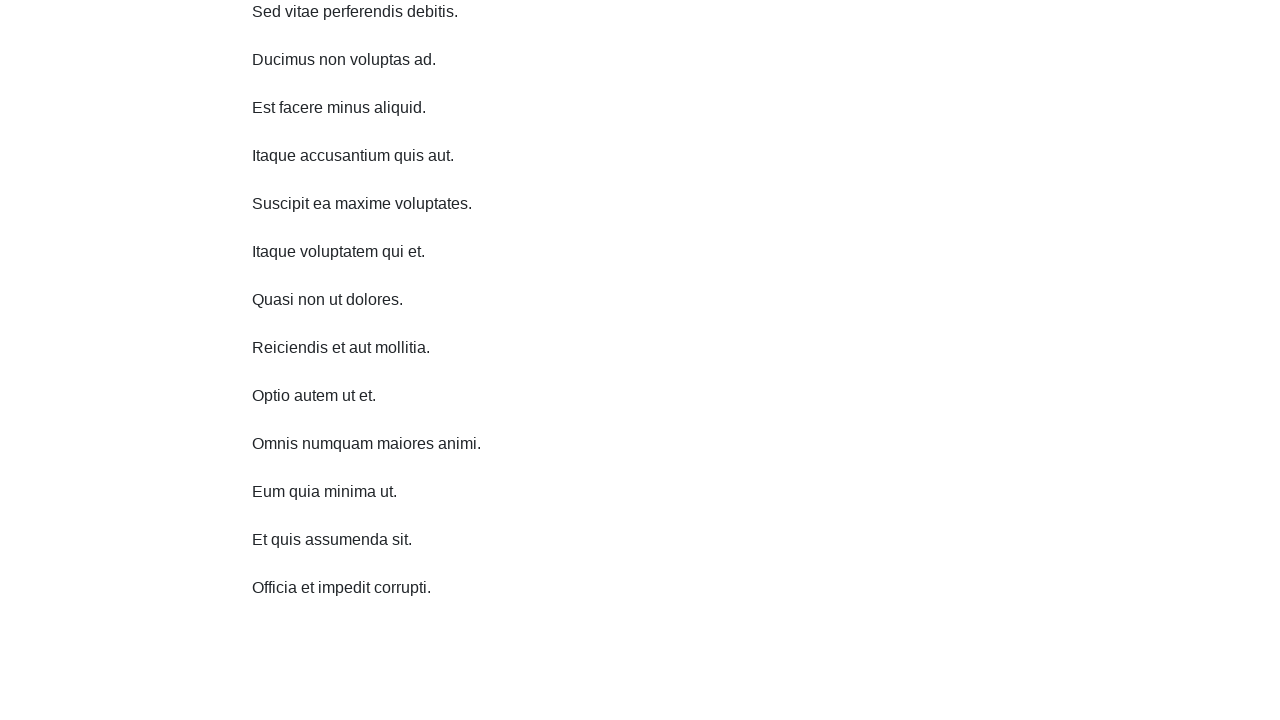

Waited 1 second for lazy-loaded content to appear
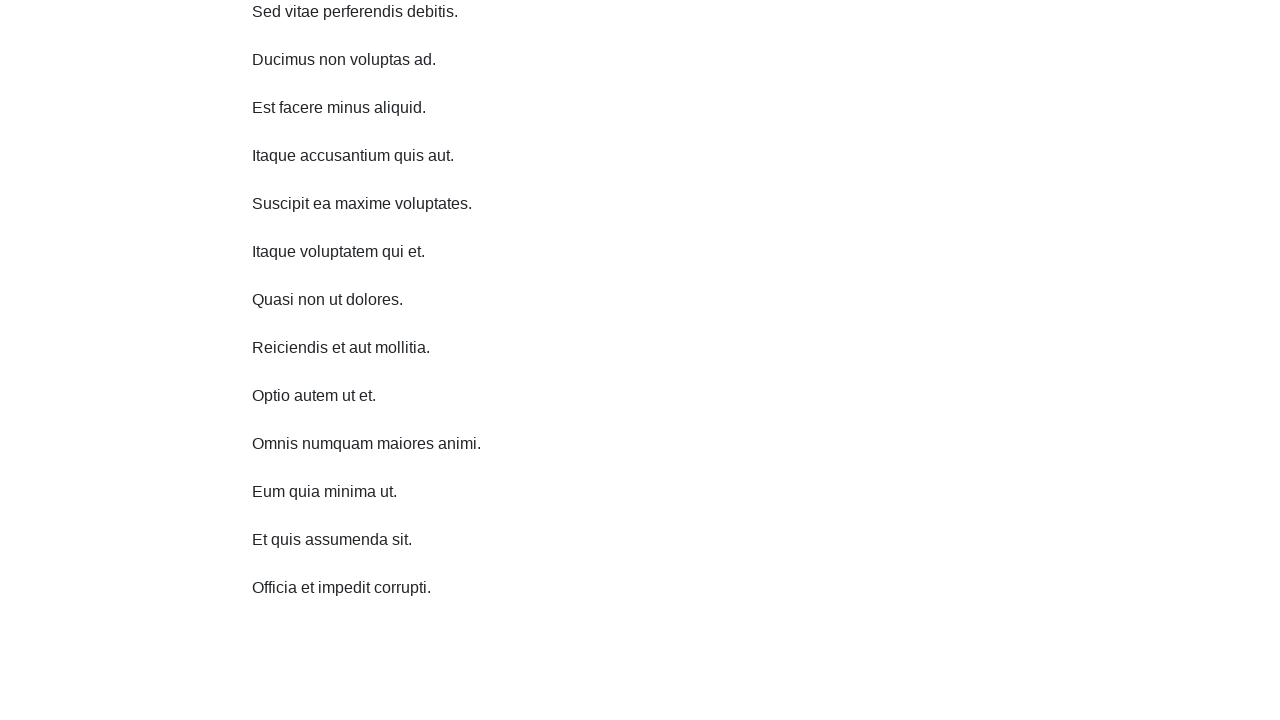

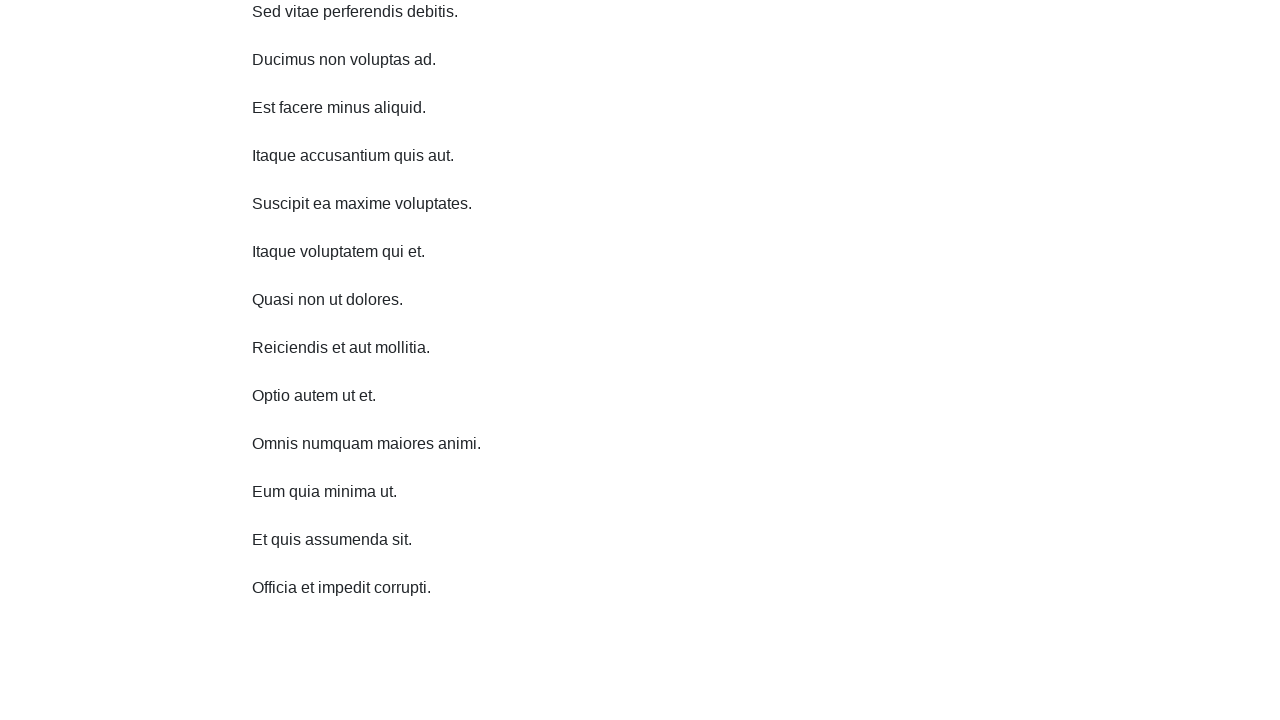